Navigates to the Domino's Pizza India online ordering website and verifies the page loads successfully.

Starting URL: https://pizzaonline.dominos.co.in/

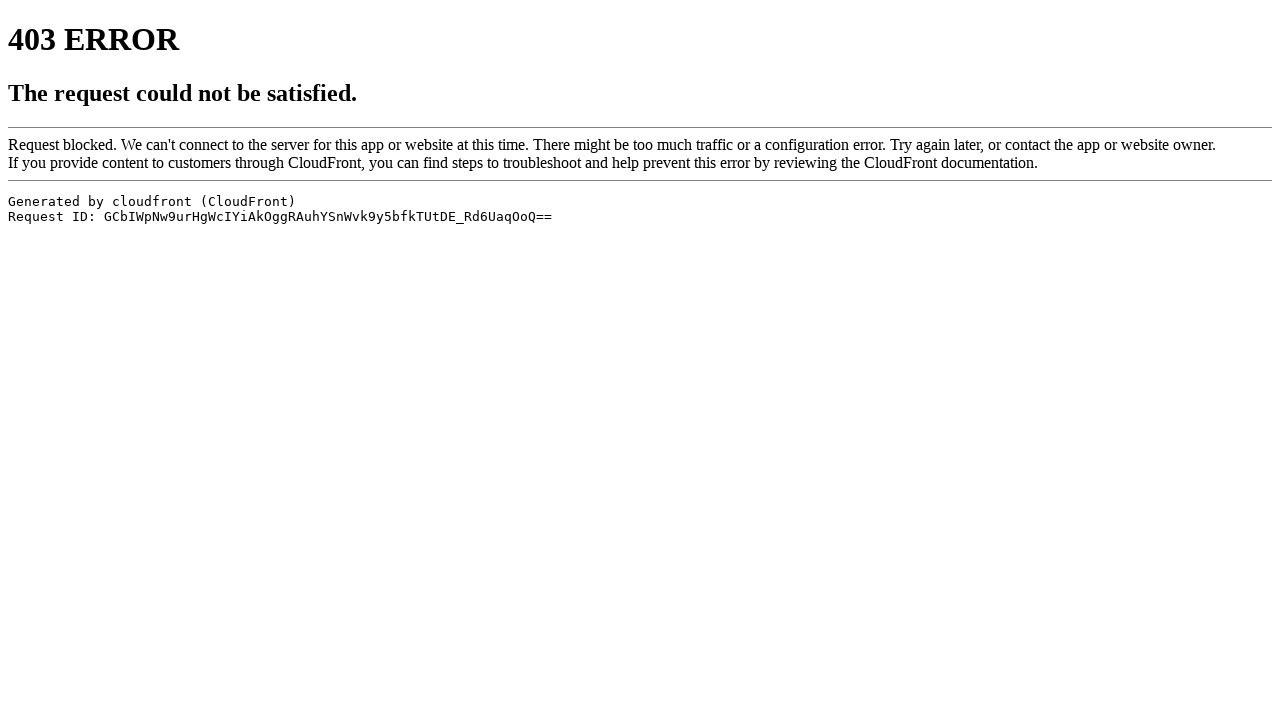

Navigated to Domino's Pizza India online ordering website
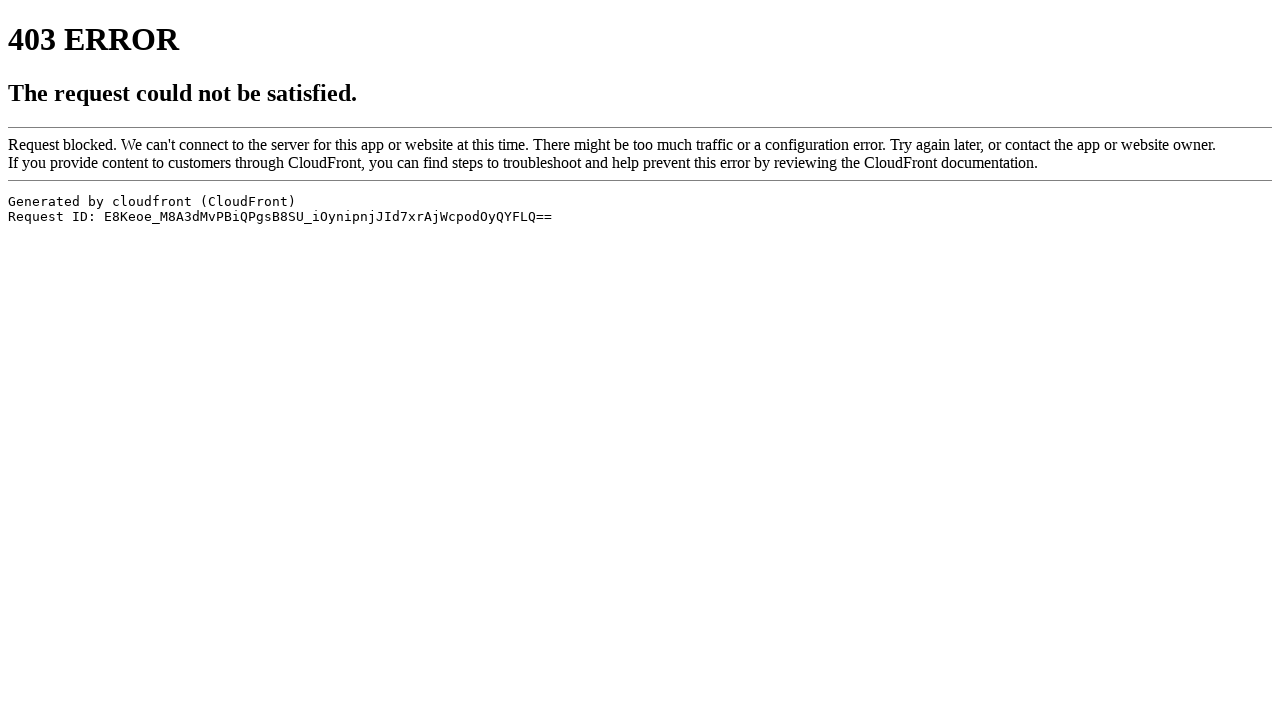

Page DOM content loaded successfully
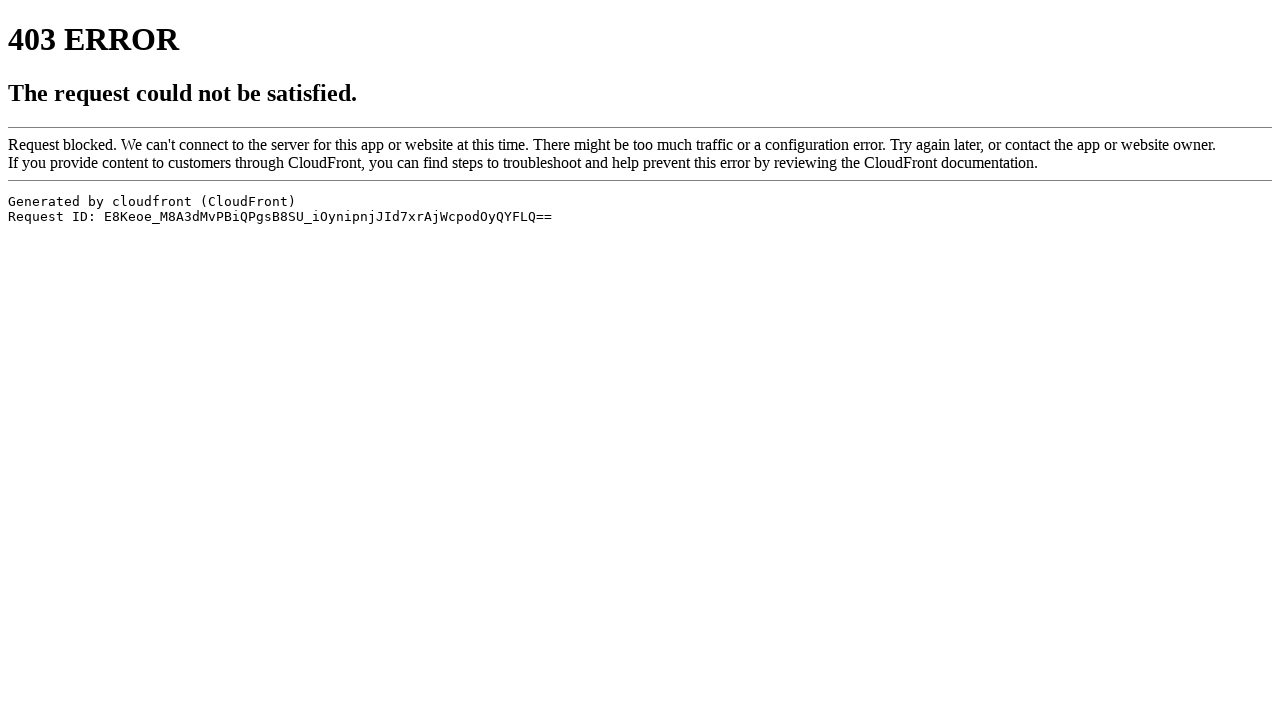

Verified page URL is correct
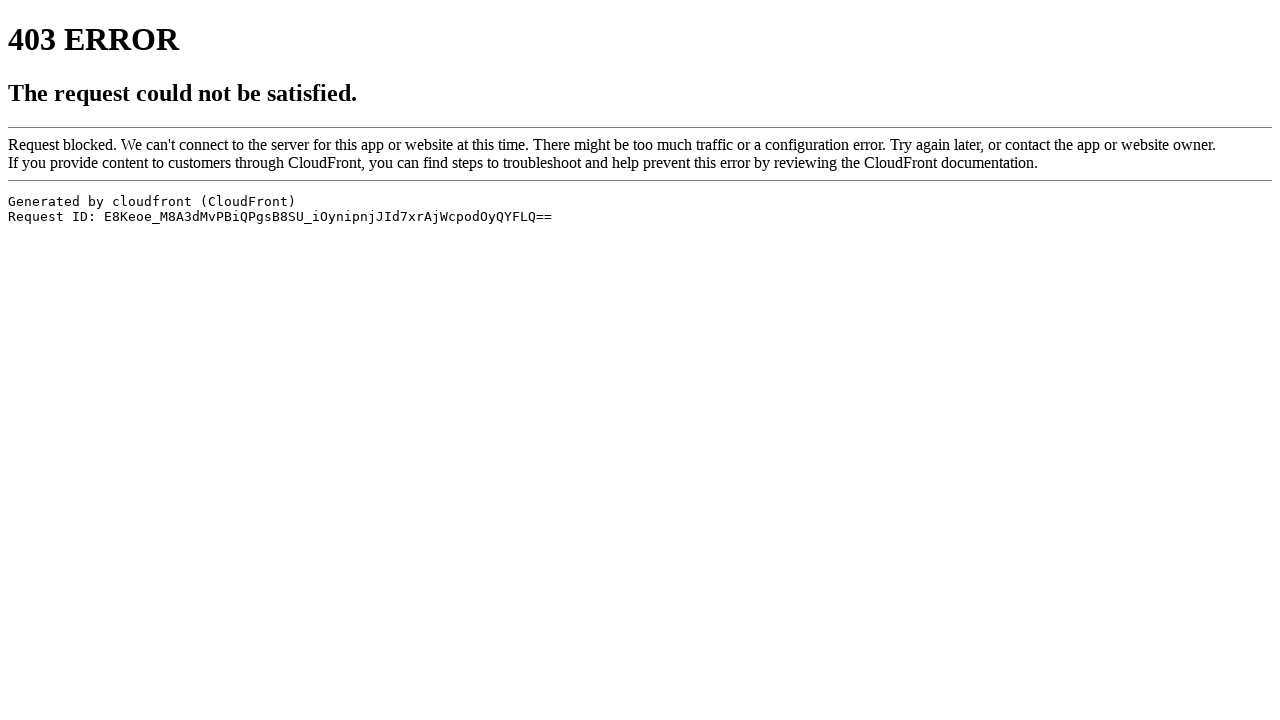

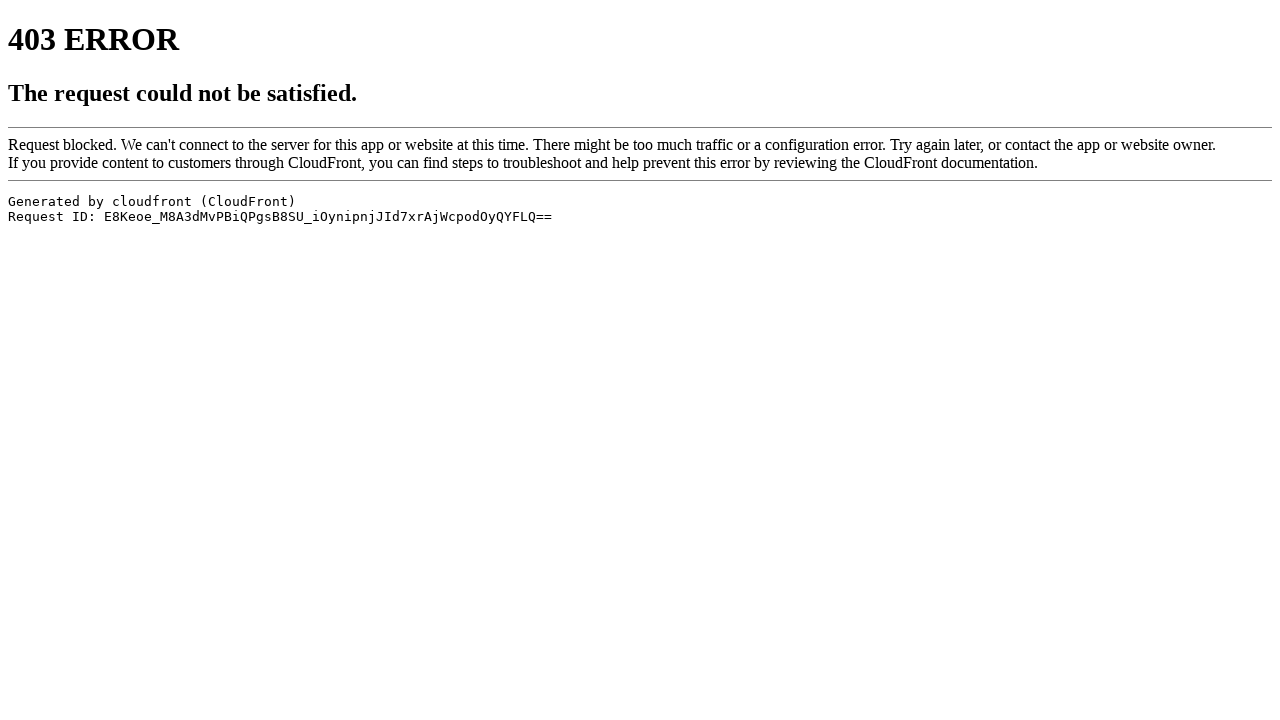